Tests radio button functionality by checking element states (enabled, displayed, selected) and clicking on radio buttons to verify selection

Starting URL: http://syntaxprojects.com/basic-radiobutton-demo.php

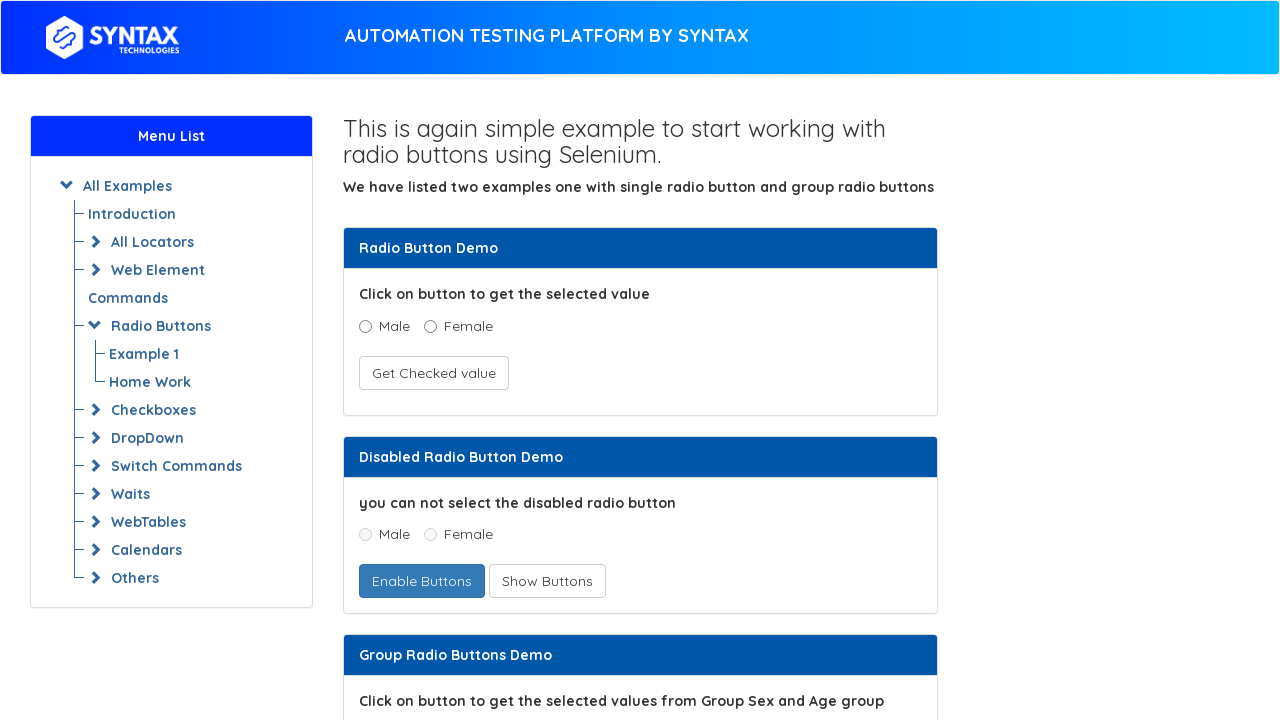

Located age radio button label '5 to 15'
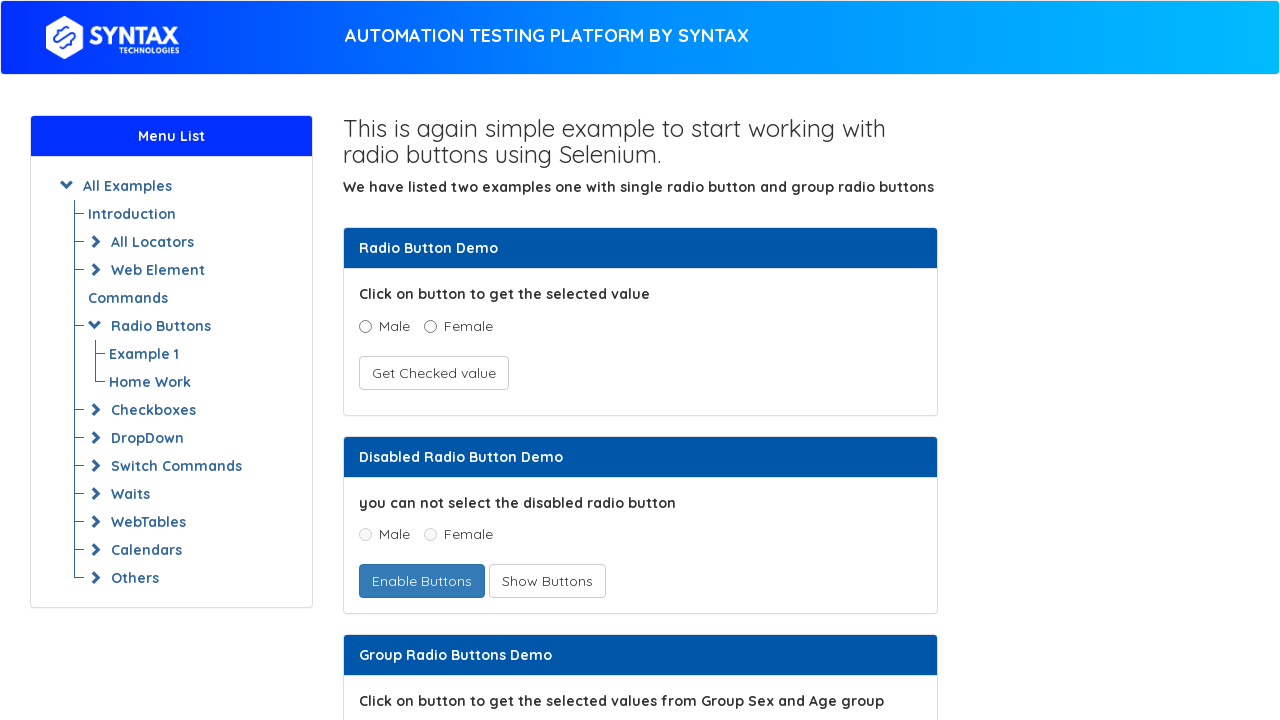

Checked label visibility
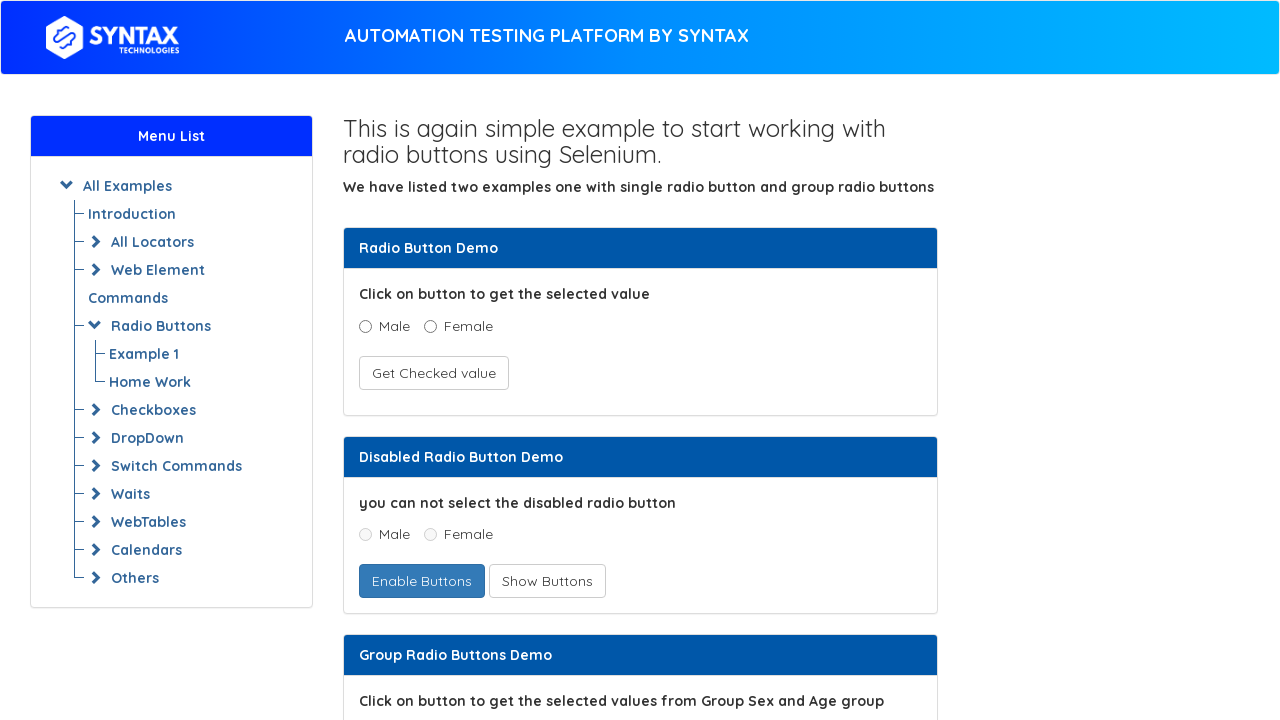

Checked label enabled state
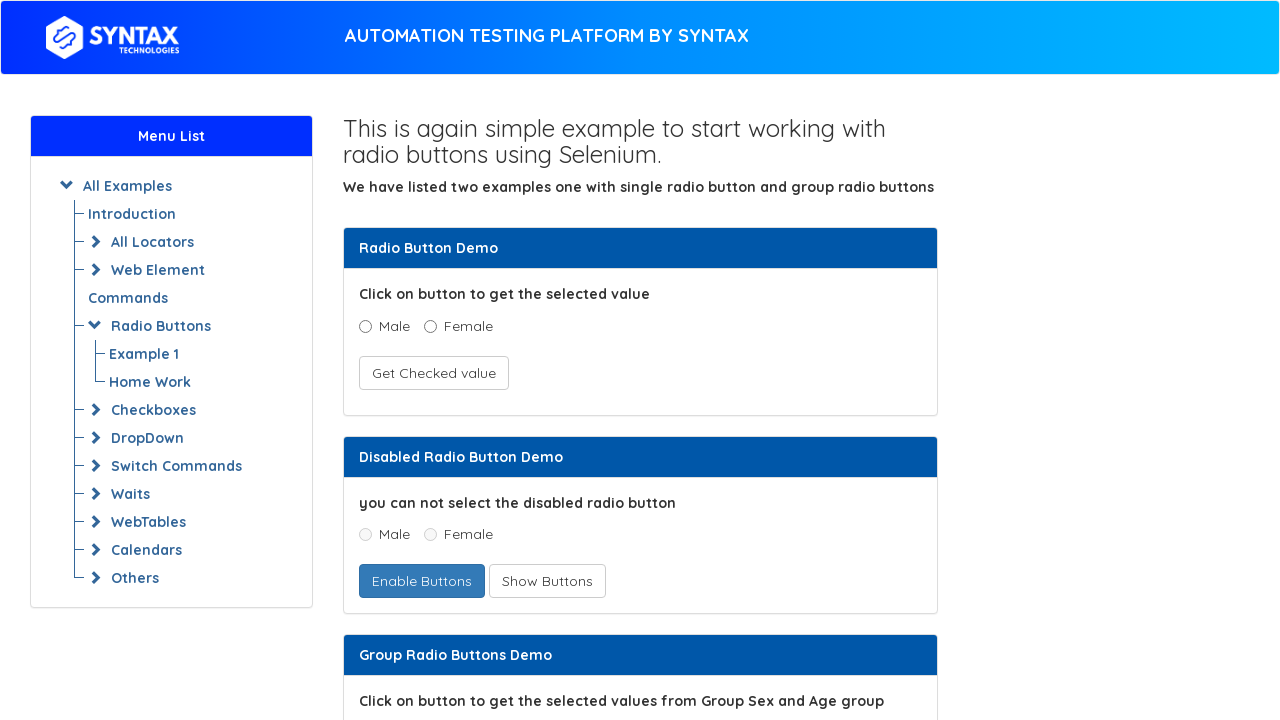

Clicked on age label '5 to 15' at (464, 361) on xpath=//label[text()='5 to 15']
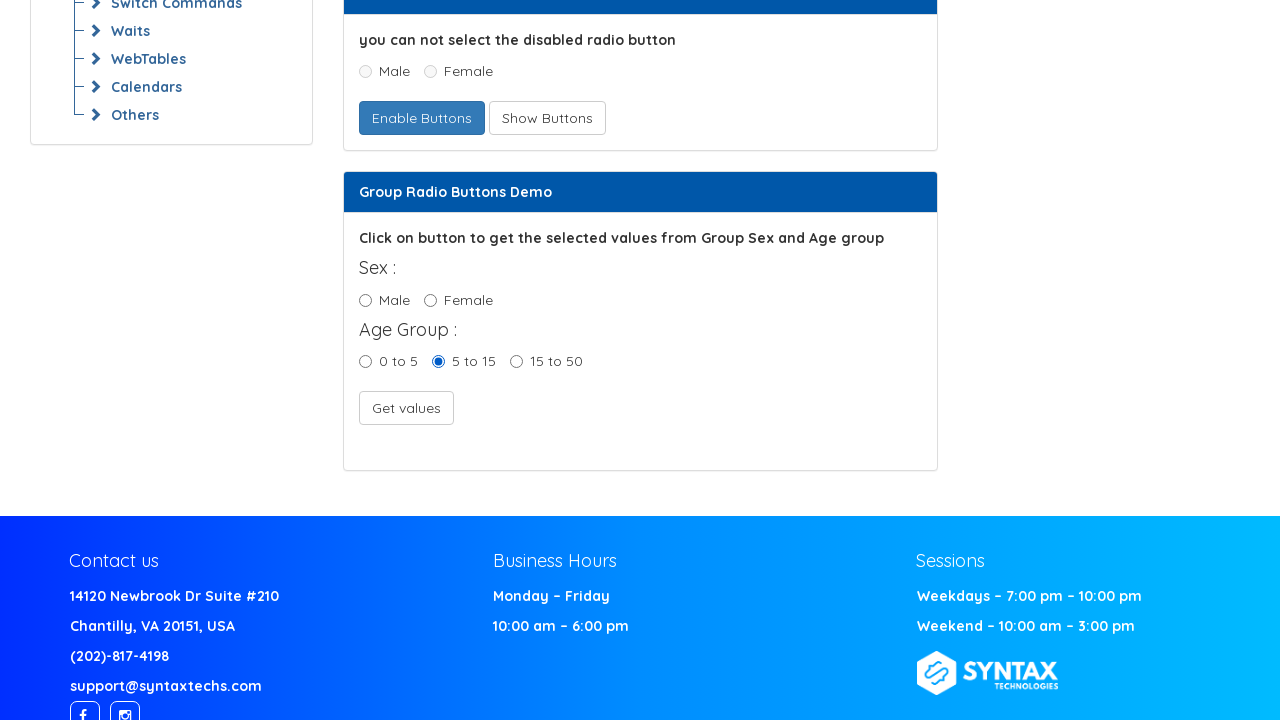

Located age radio button input element
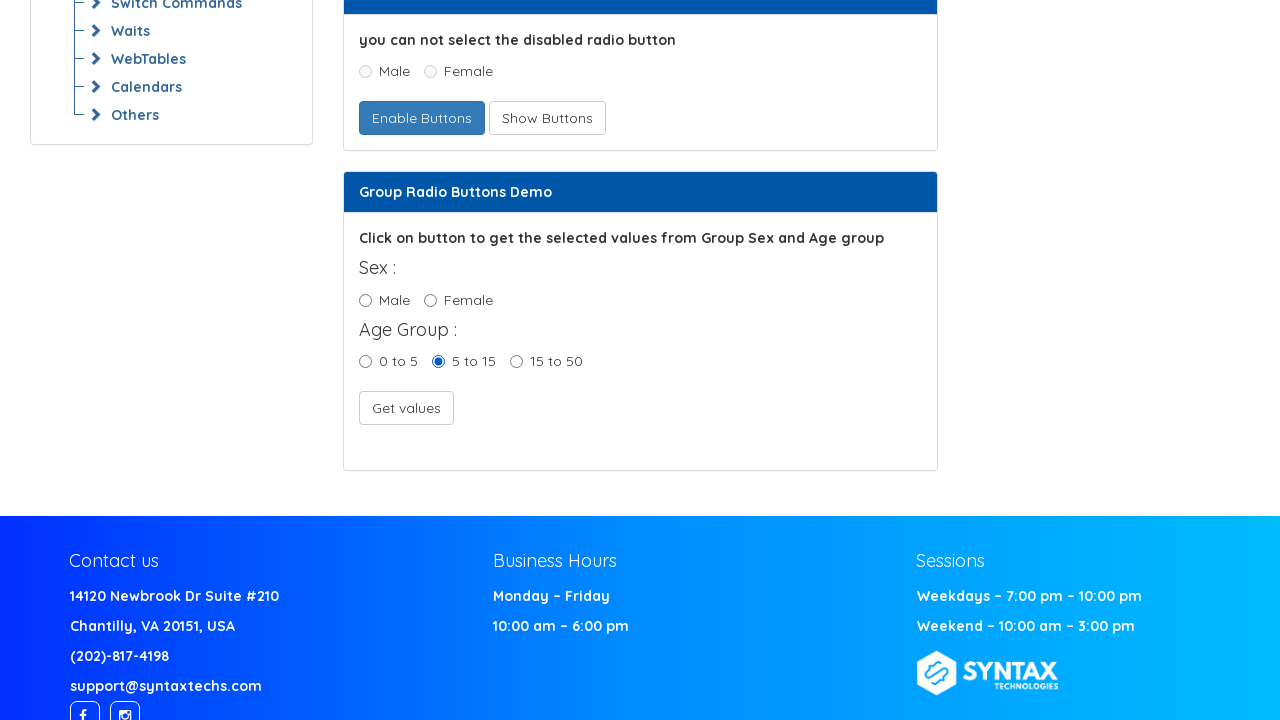

Checked radio button selected state before click
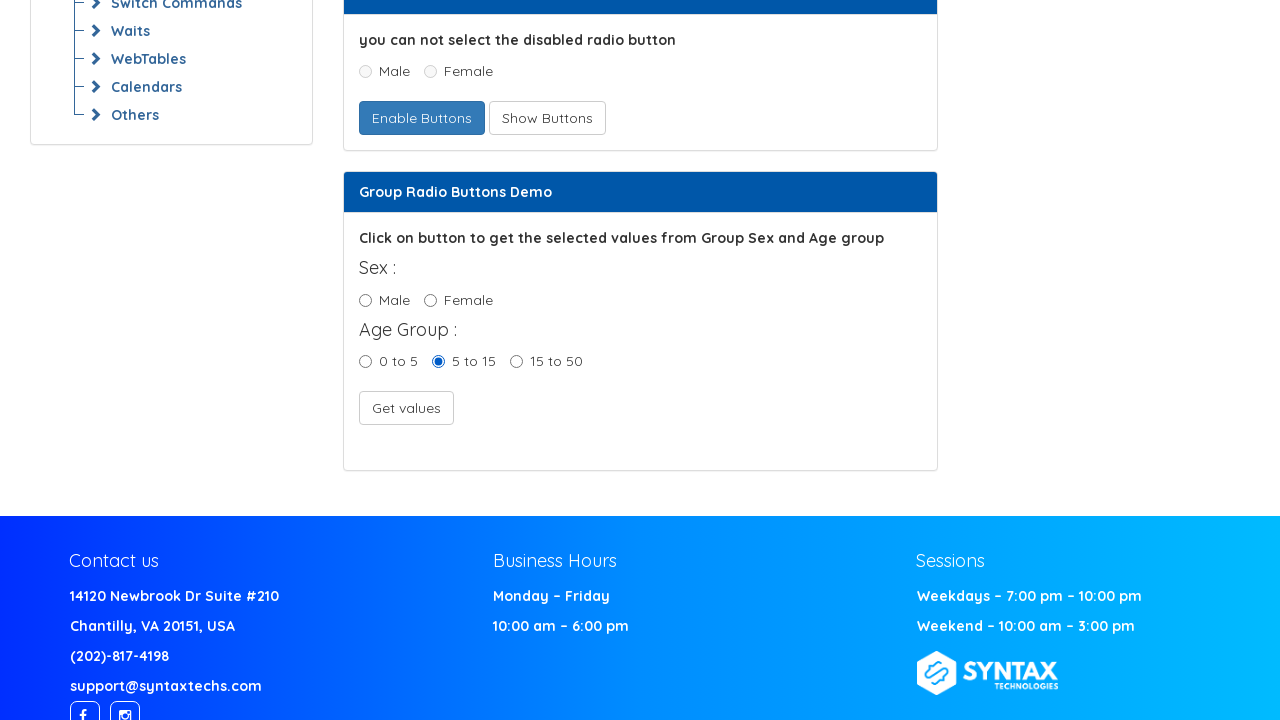

Clicked radio button for age '5 - 15' at (438, 361) on input[value='5 - 15']
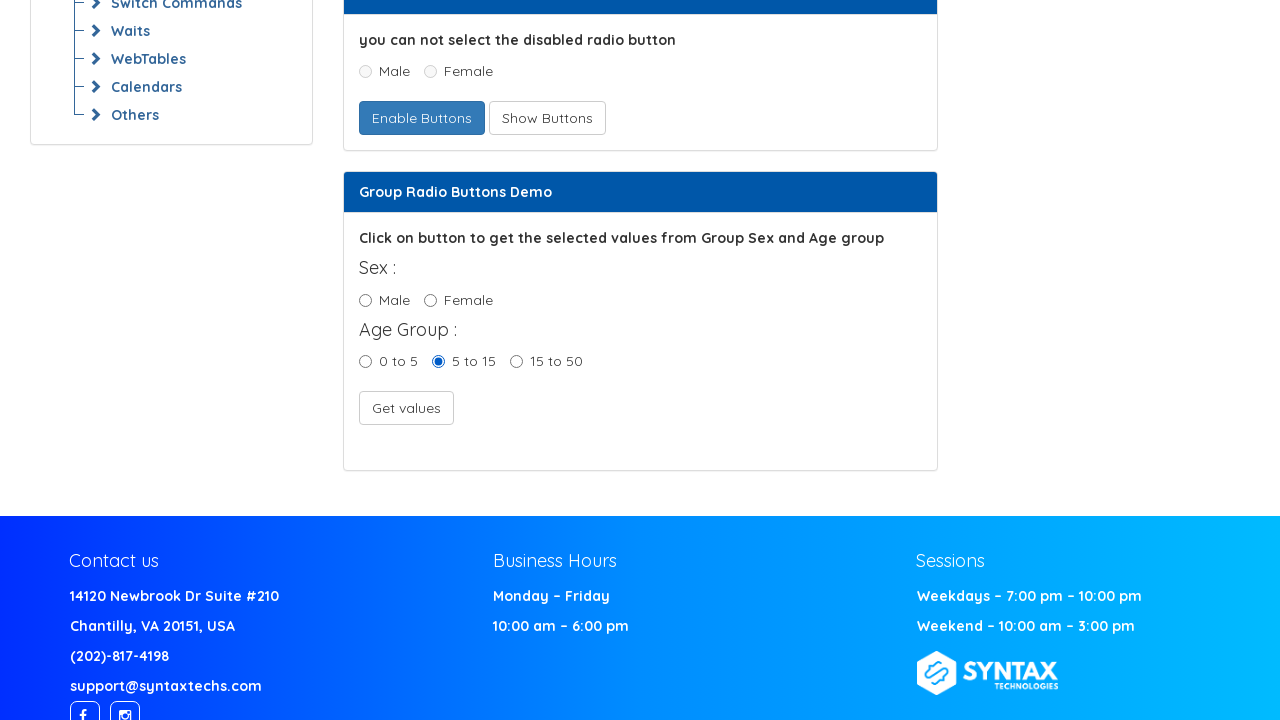

Verified radio button is now selected
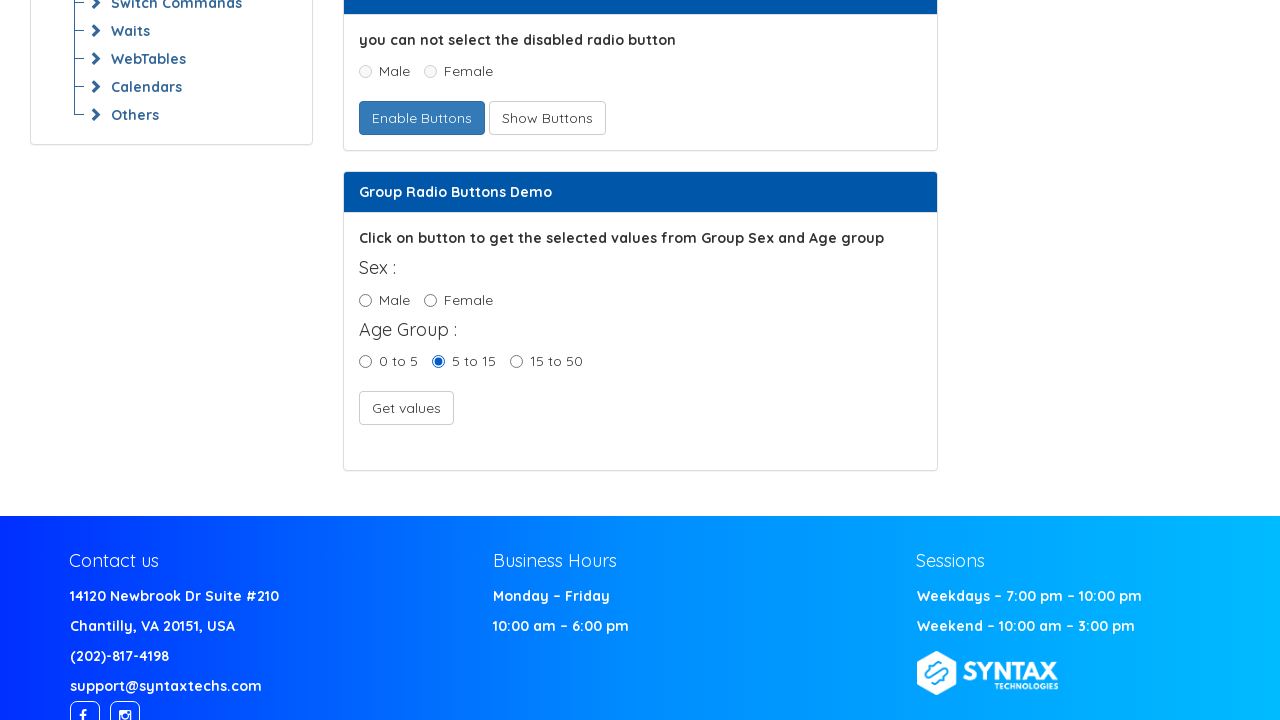

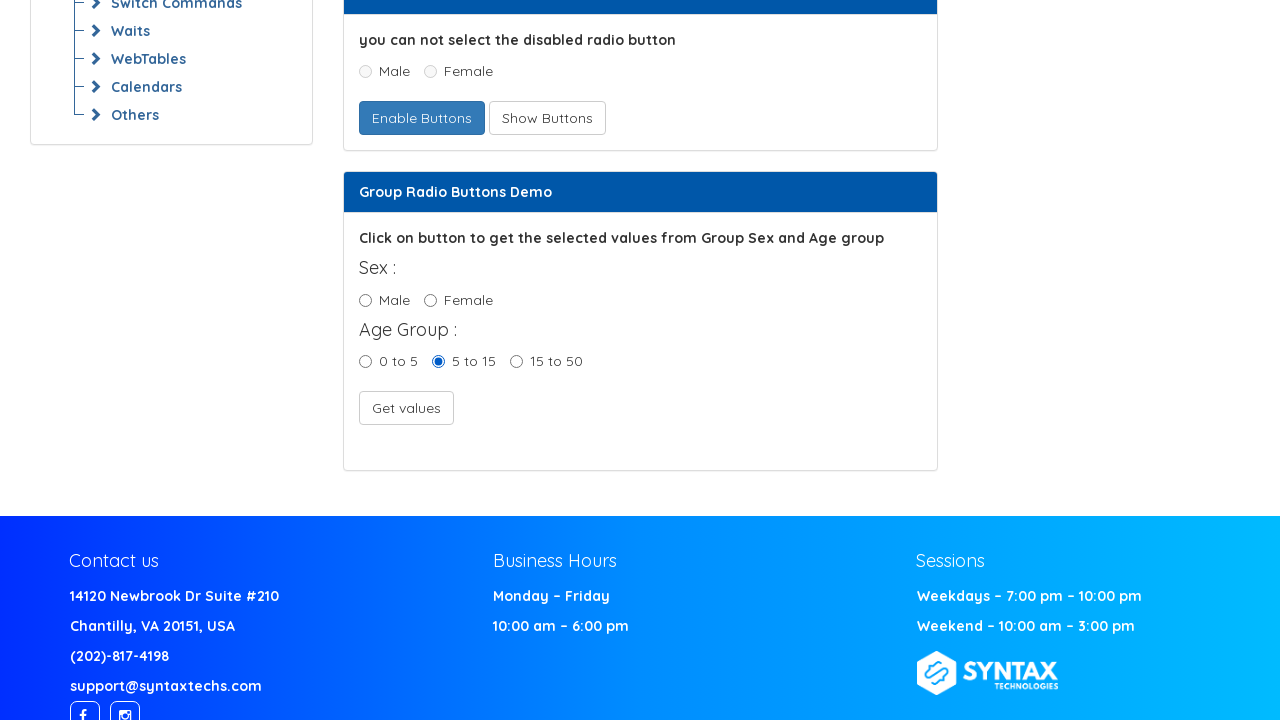